Tests an e-commerce purchase flow by selecting a laptop, adding it to cart, and completing the checkout process with form submission

Starting URL: https://www.demoblaze.com/index.html

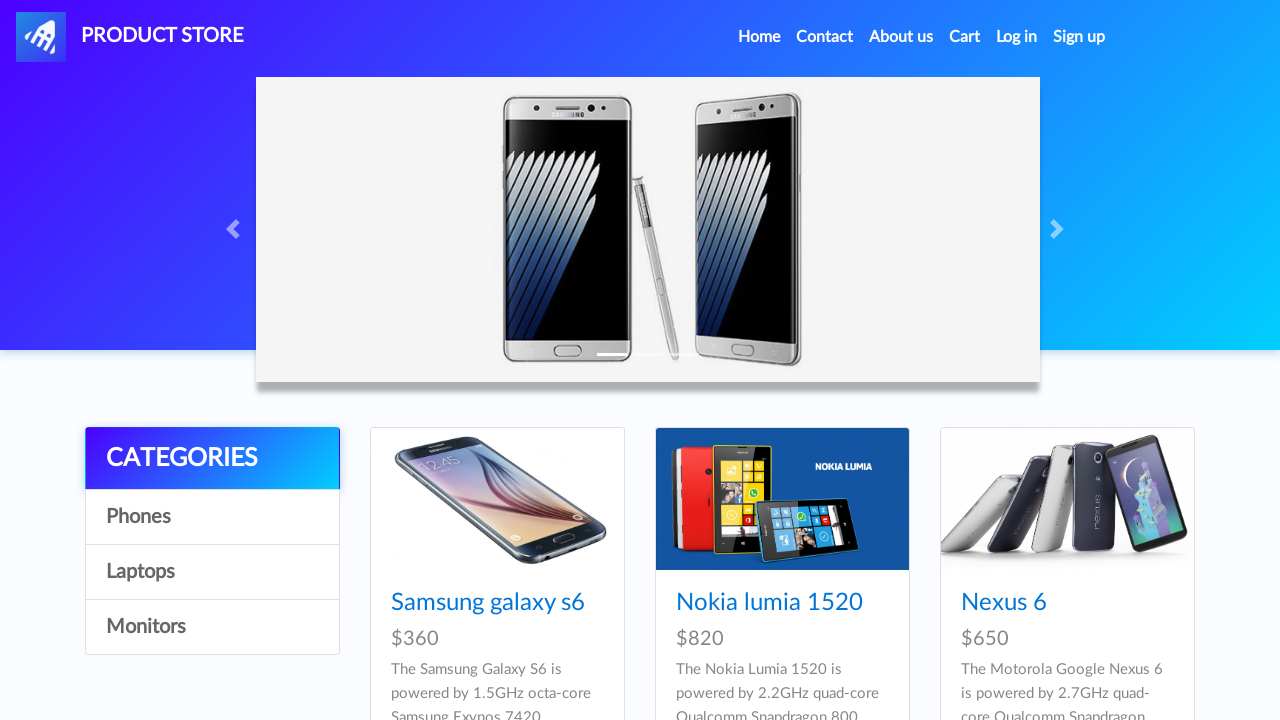

Clicked on Laptops category at (212, 572) on text=Laptops
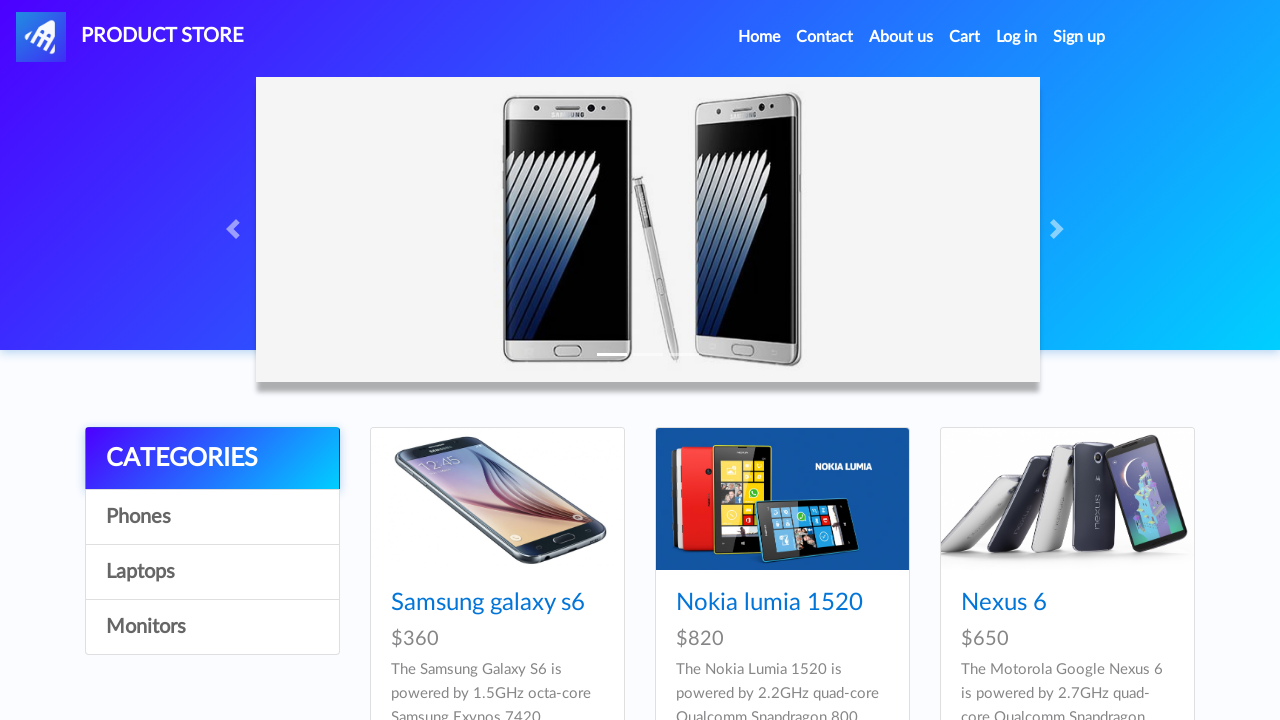

Waited for products to load
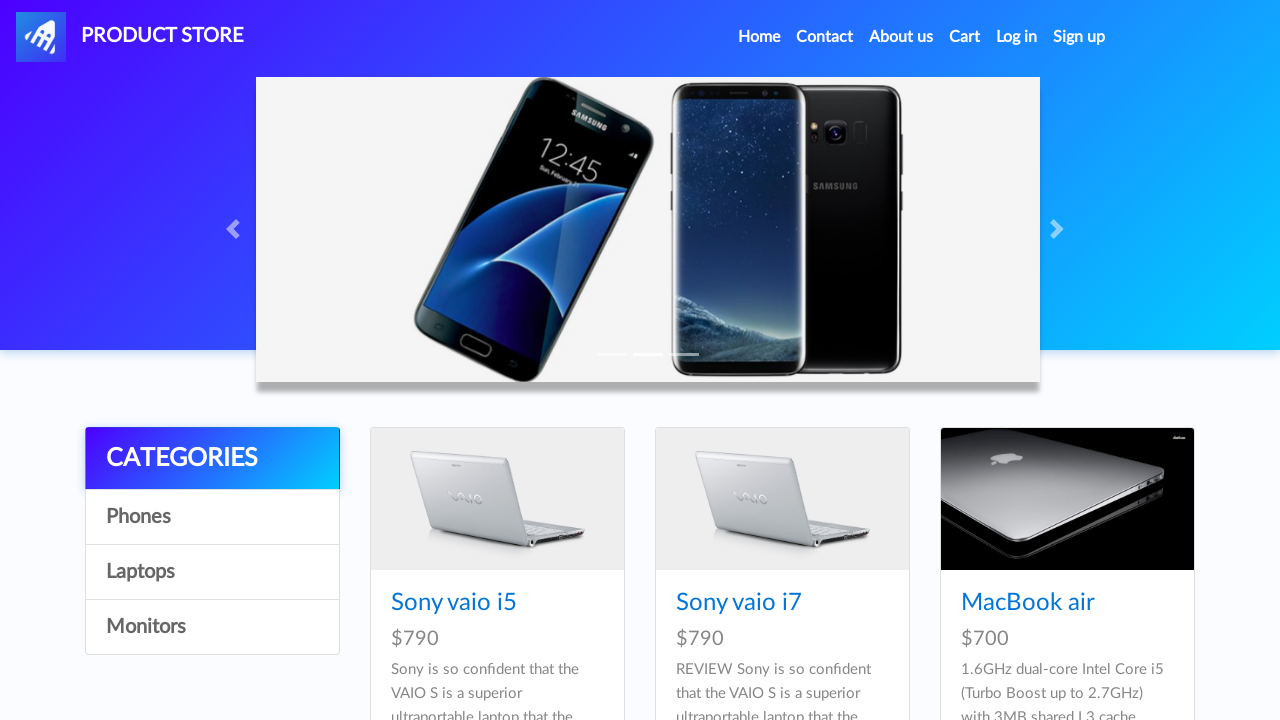

Clicked on Sony vaio i5 laptop at (454, 603) on text=Sony vaio i5
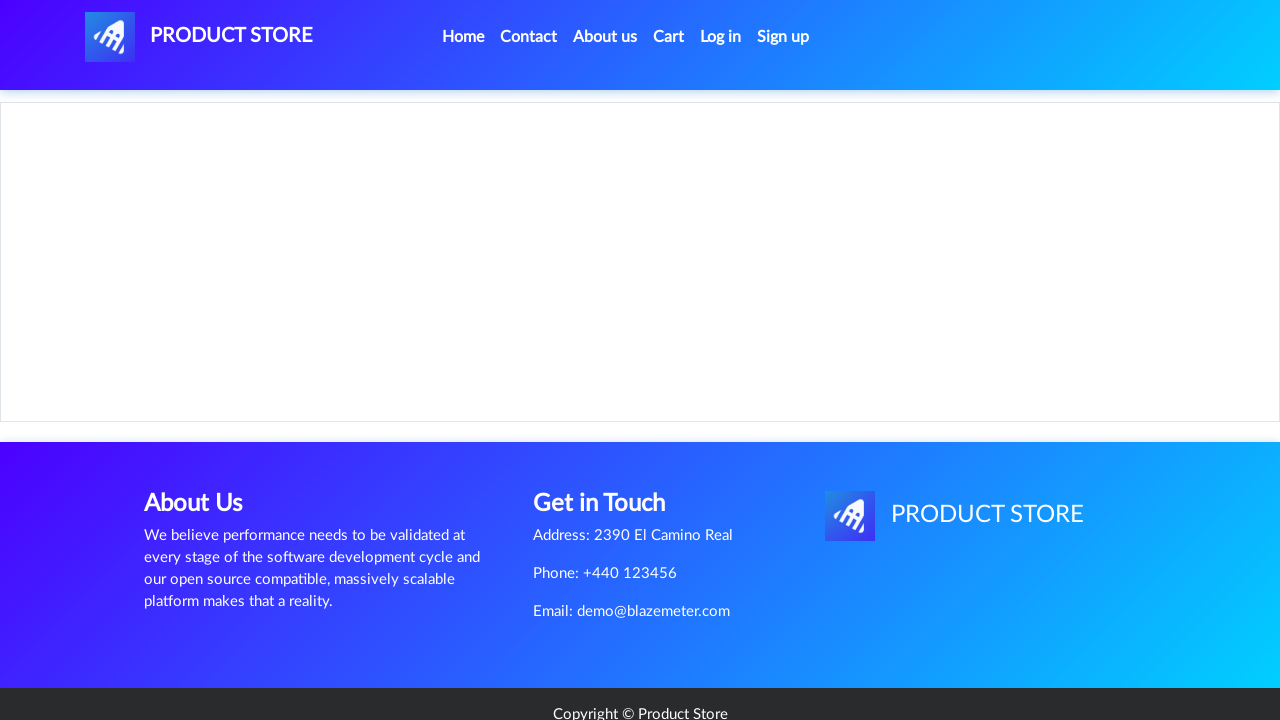

Clicked Add to Cart button at (610, 440) on a.btn.btn-success.btn-lg
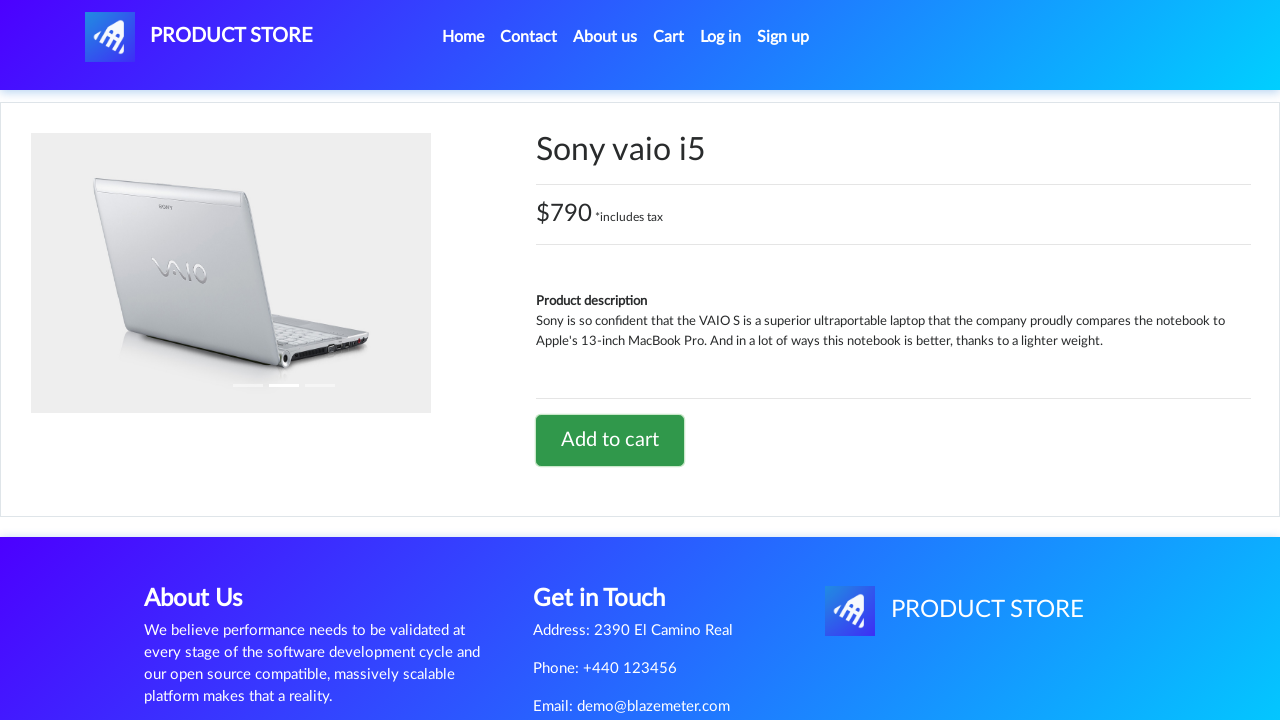

Alert dialog accepted and waited for confirmation
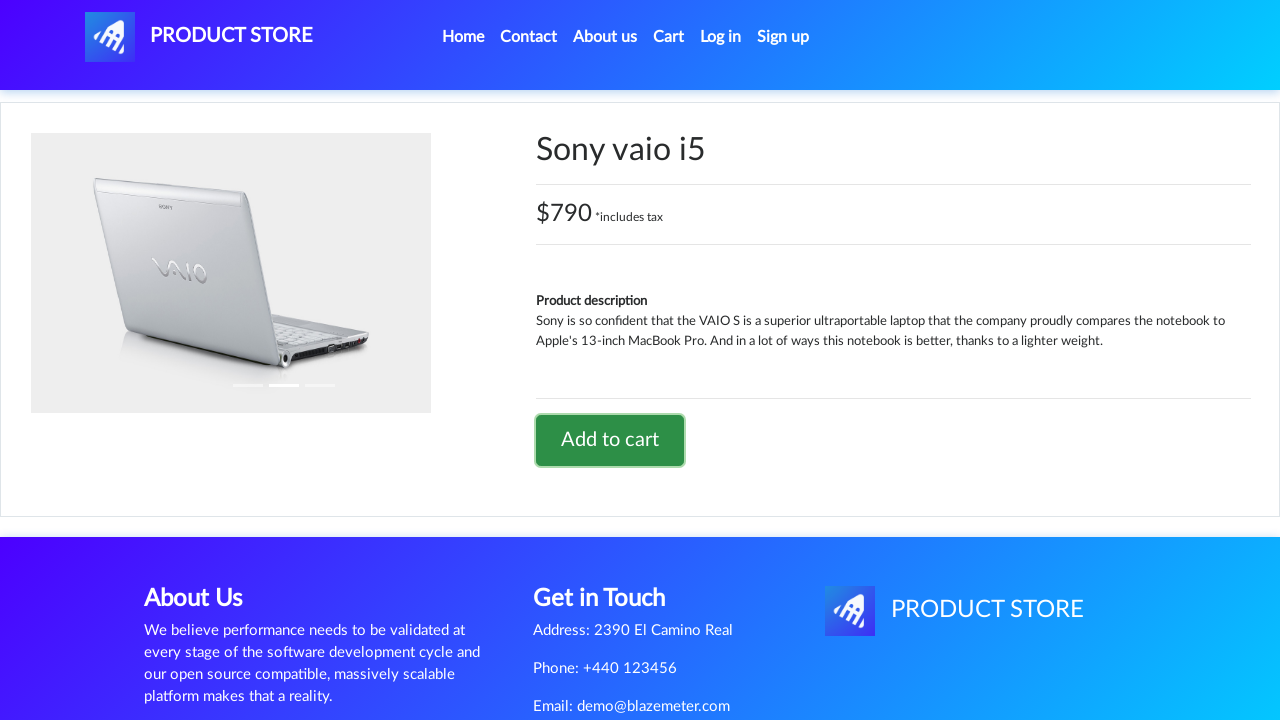

Clicked on Cart to navigate to shopping cart at (669, 37) on text=Cart
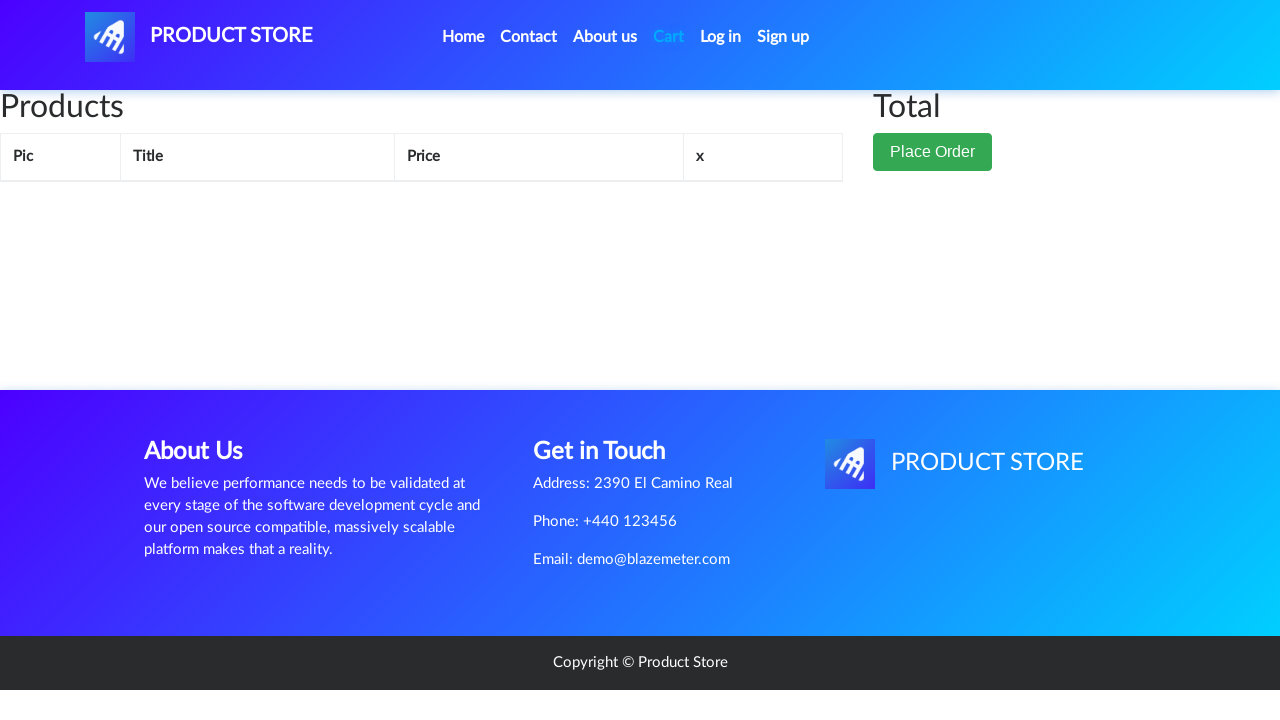

Waited for cart page to load
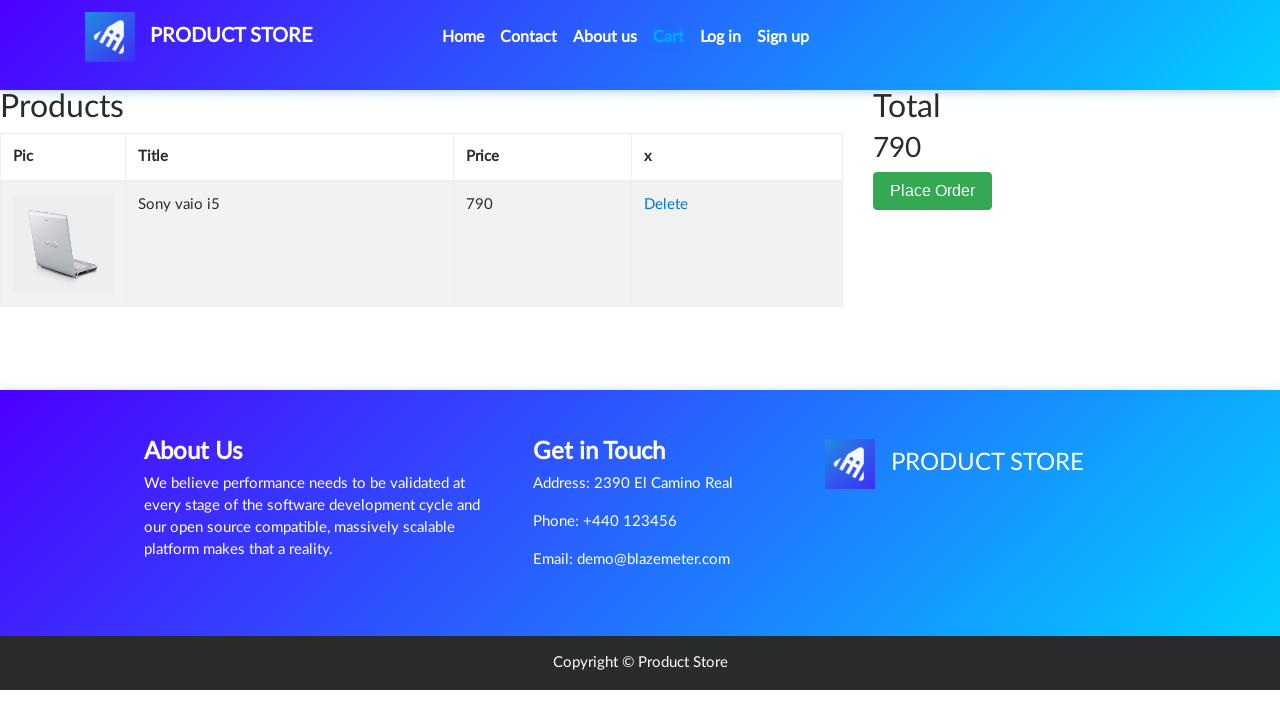

Clicked Place Order button at (933, 191) on button:has-text('Place Order')
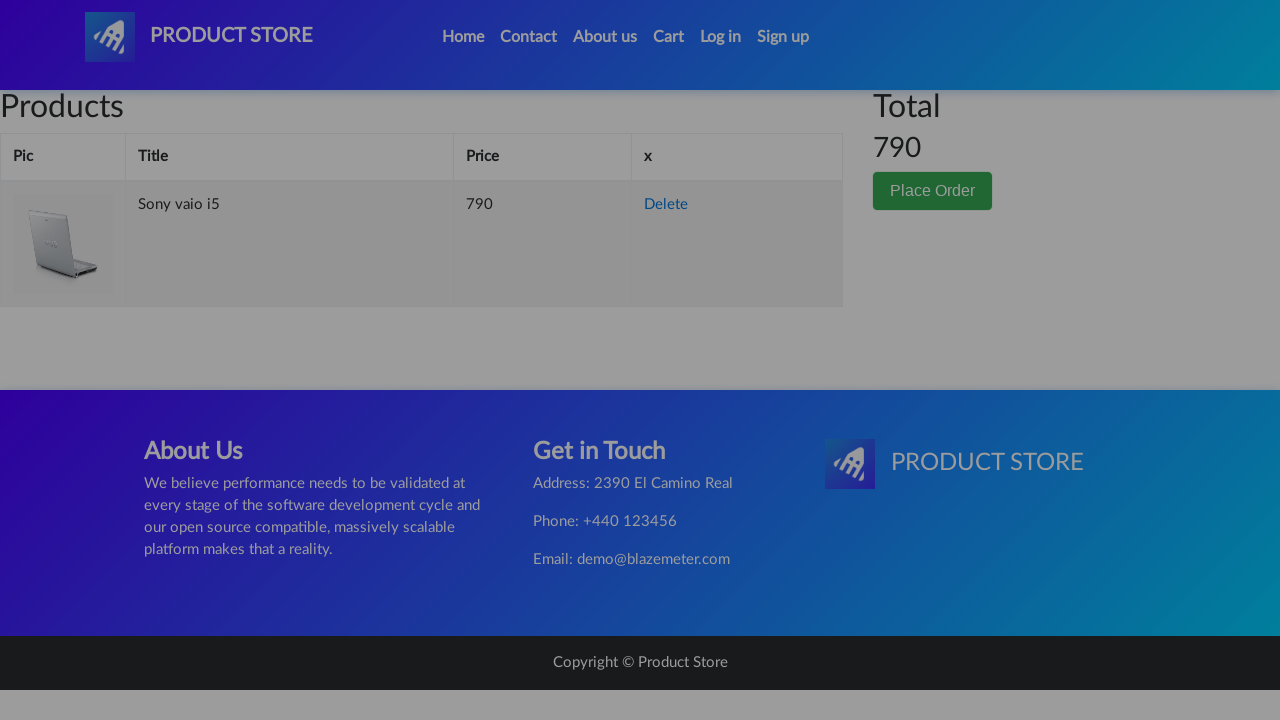

Filled name field with 'Dwi' on #name
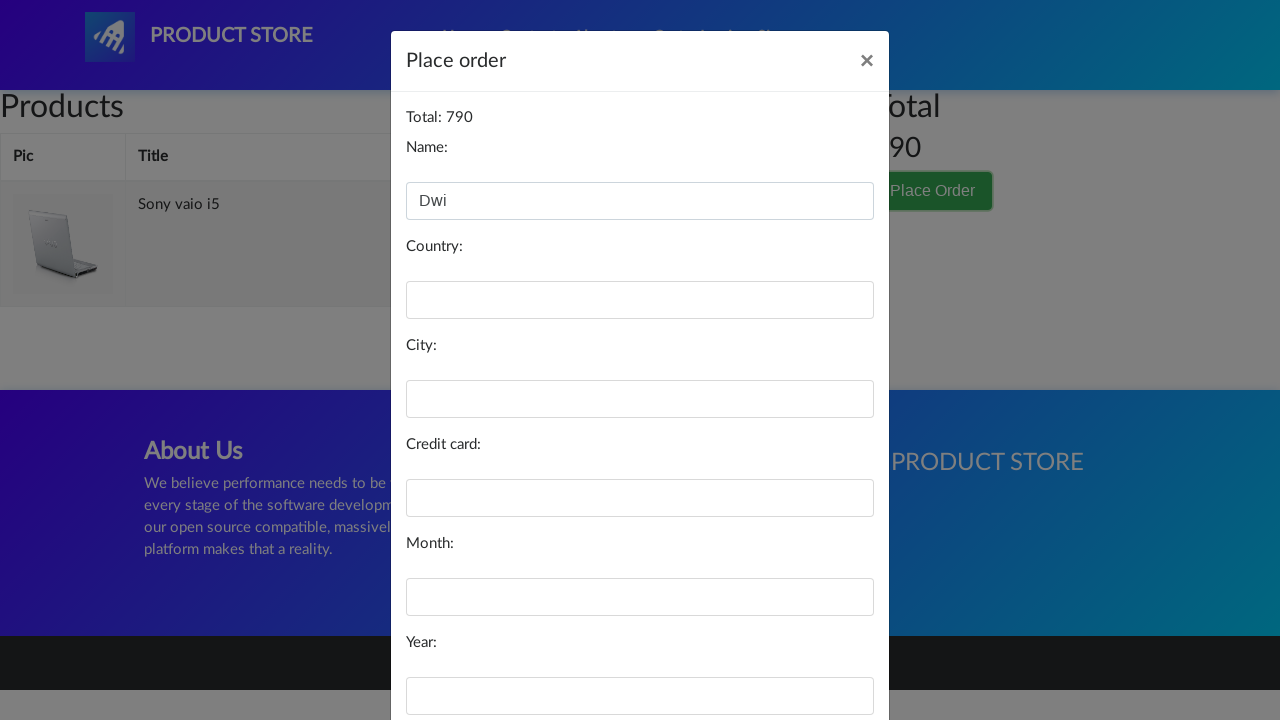

Filled country field with 'Indonesia' on #country
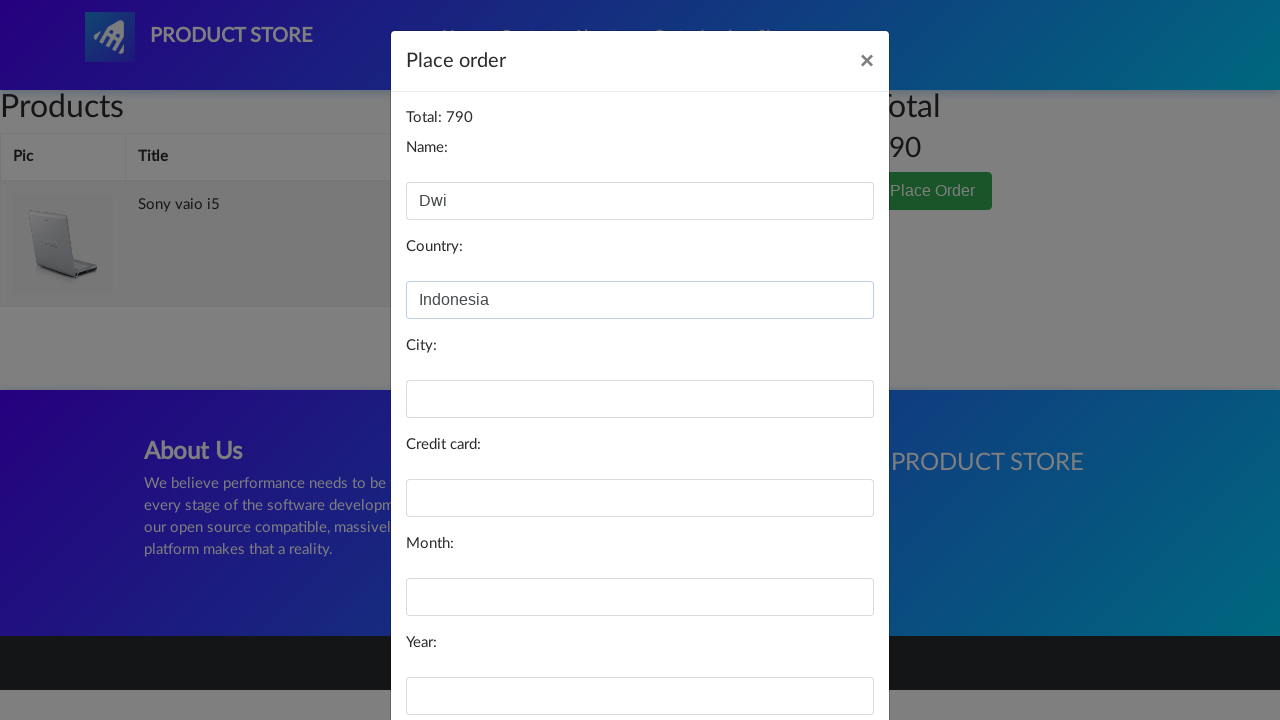

Filled city field with 'Salatiga' on #city
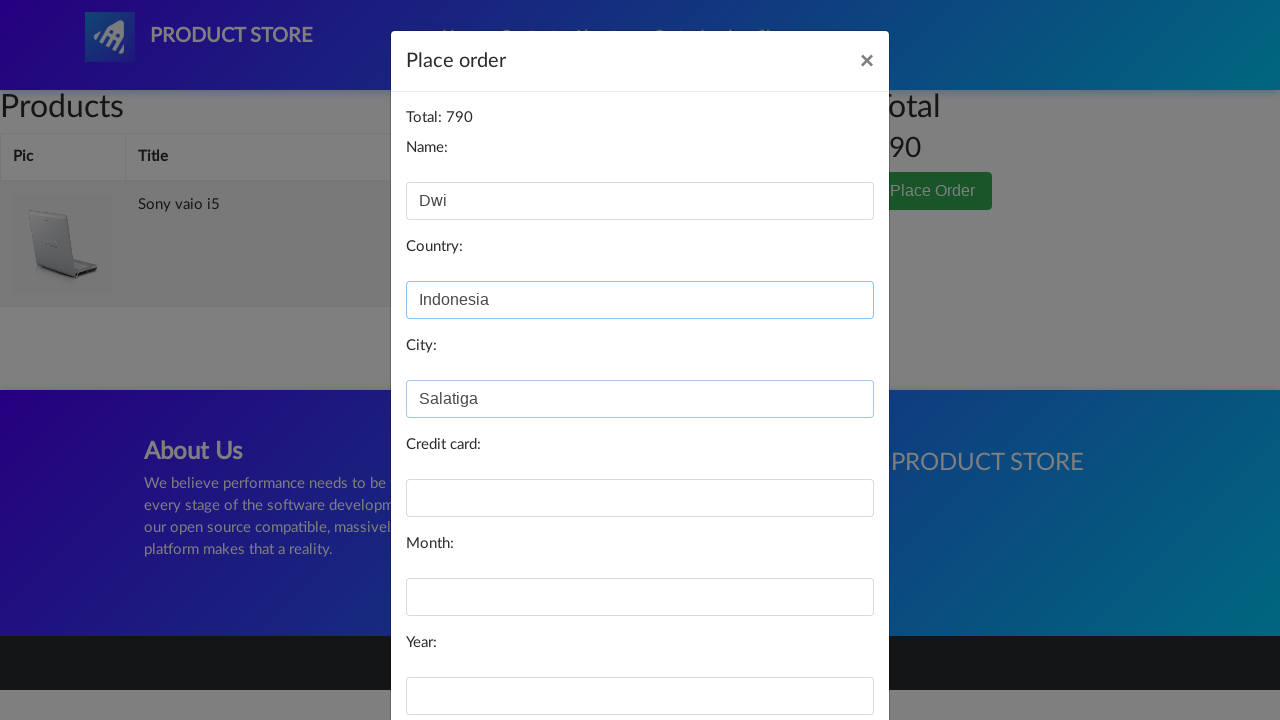

Filled card field with 'BCA' on #card
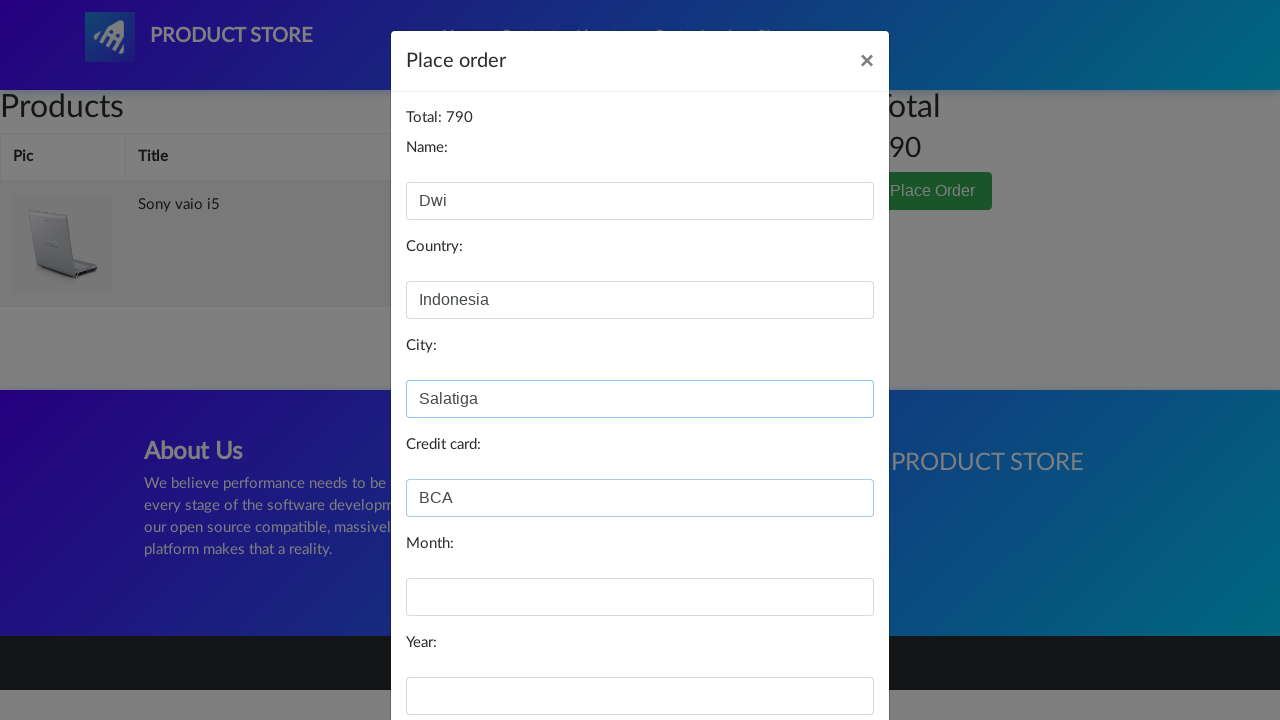

Filled month field with '12' on #month
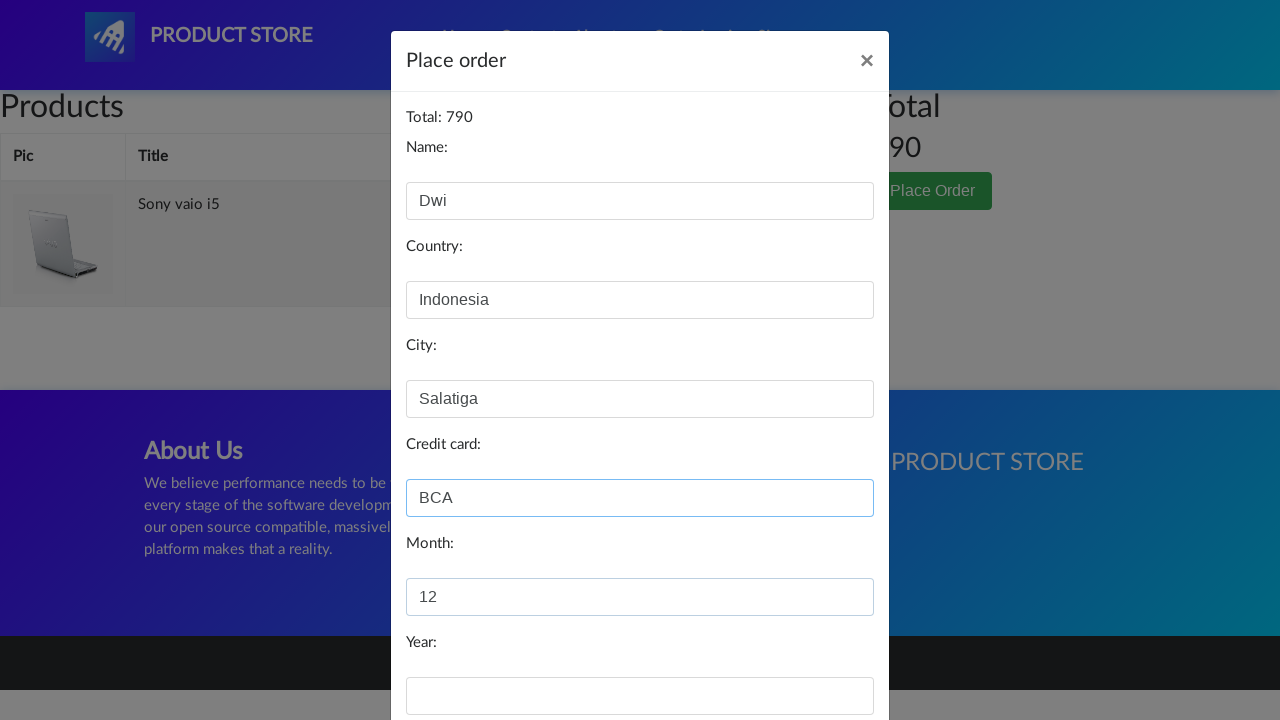

Filled year field with '2022' on #year
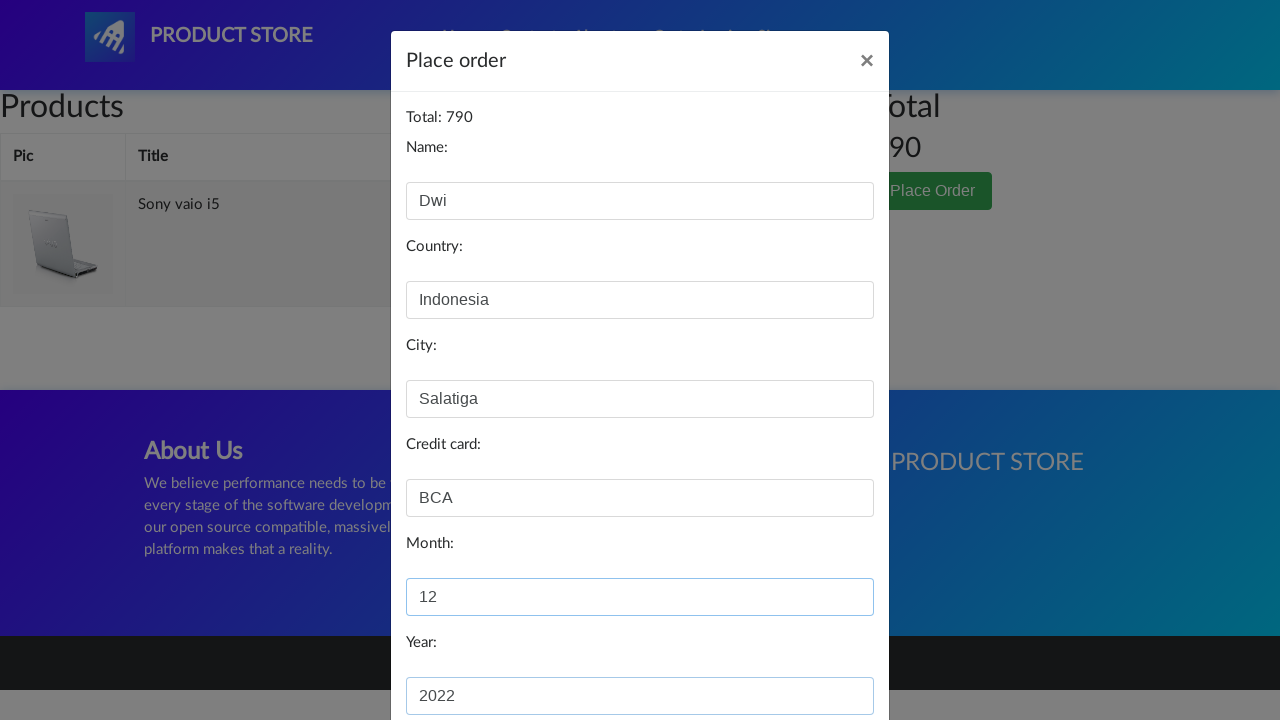

Clicked Purchase button to complete the order at (823, 655) on button:has-text('Purchase')
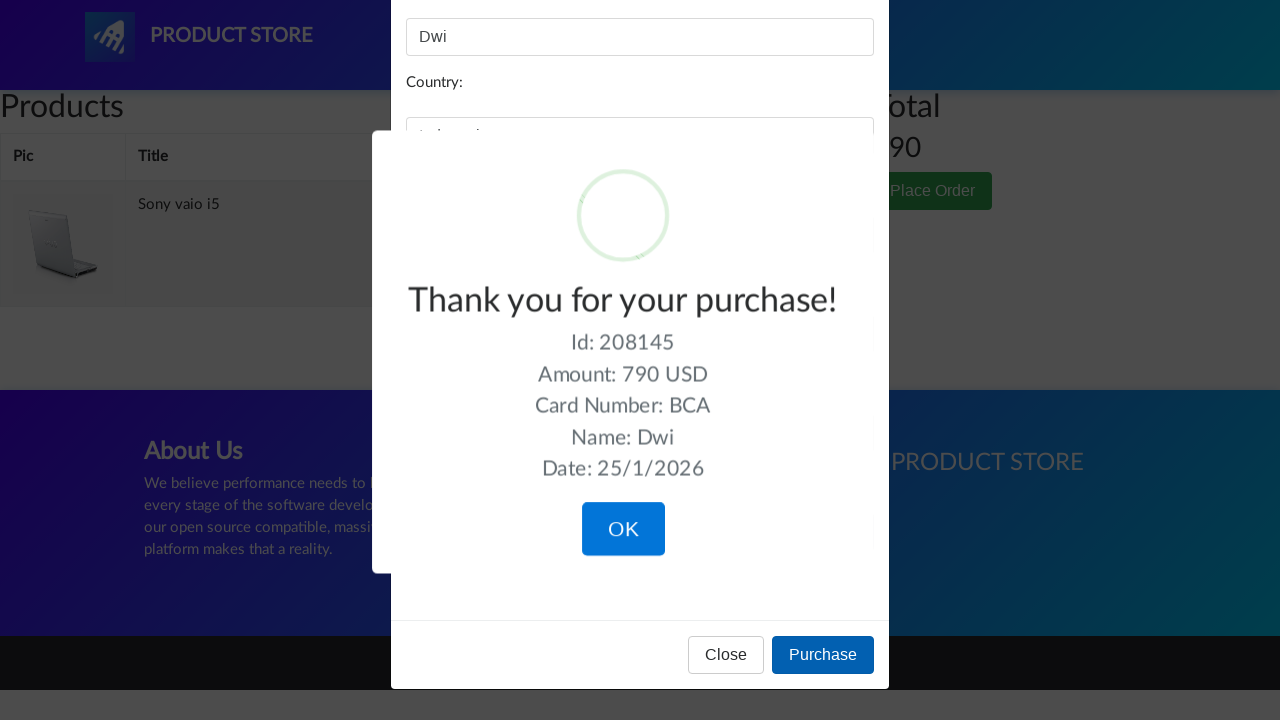

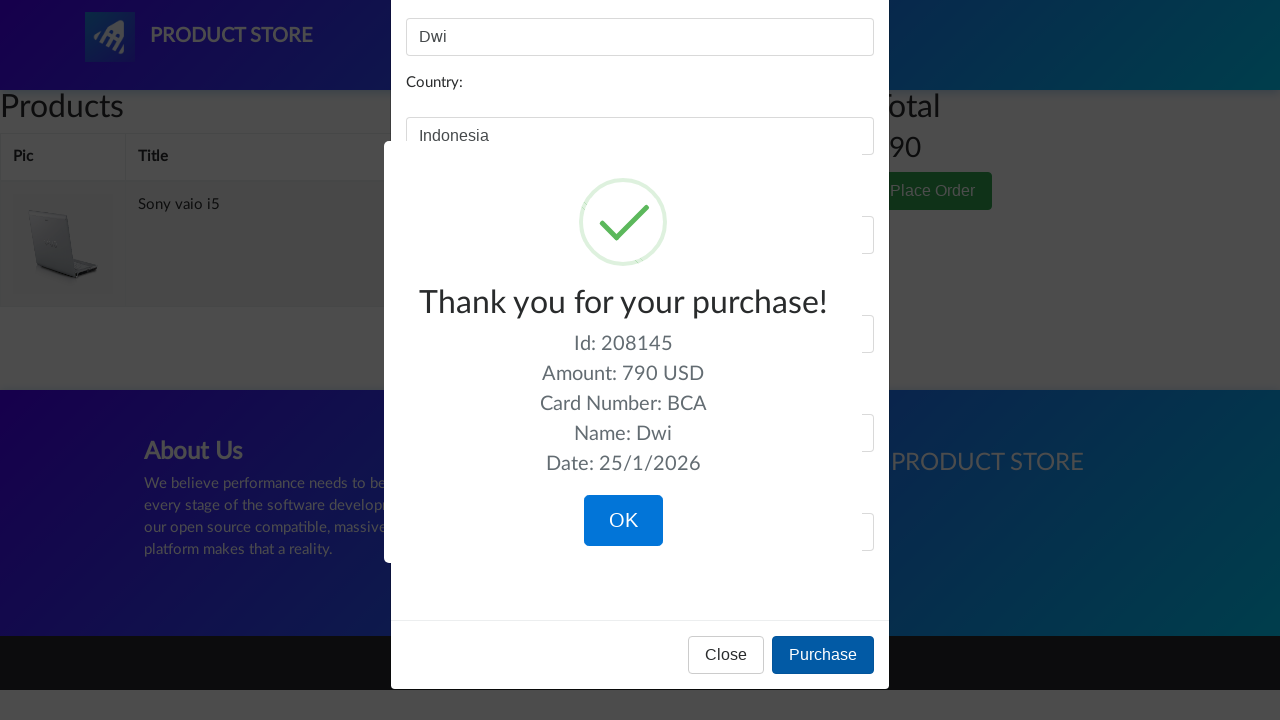